Tests a sign-up form with dynamic attributes by filling in username, password, confirm password, and email fields using XPath locators, then clicking the Sign Up button to verify form submission.

Starting URL: https://v1.training-support.net/selenium/dynamic-attributes

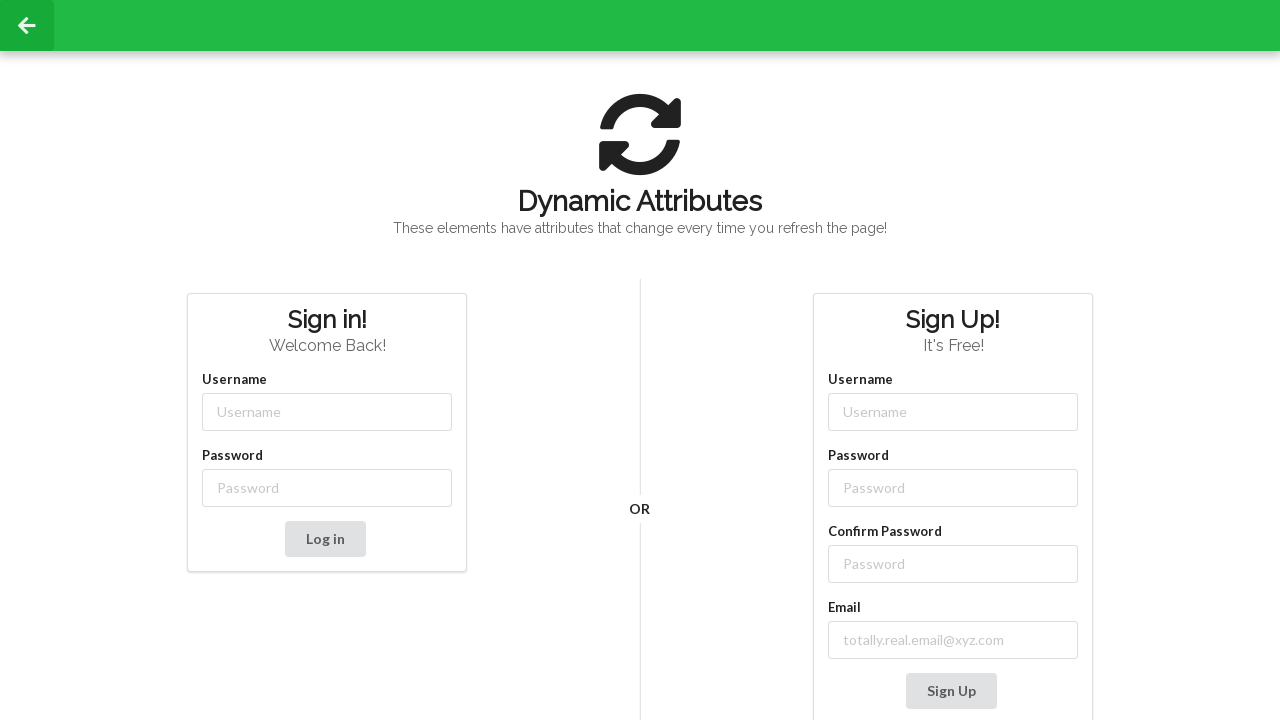

Filled username field with 'NewUser' on input[class*='-username']
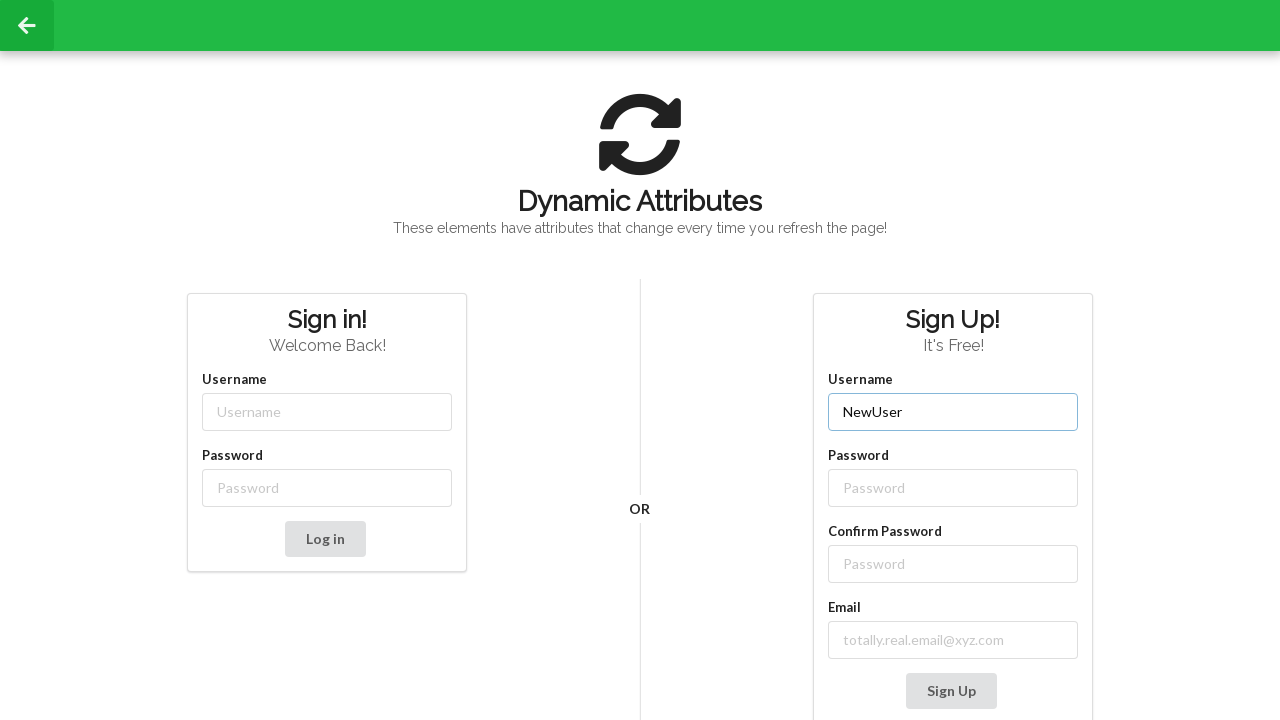

Filled password field with 'SecurePass789' on input[class*='-password']
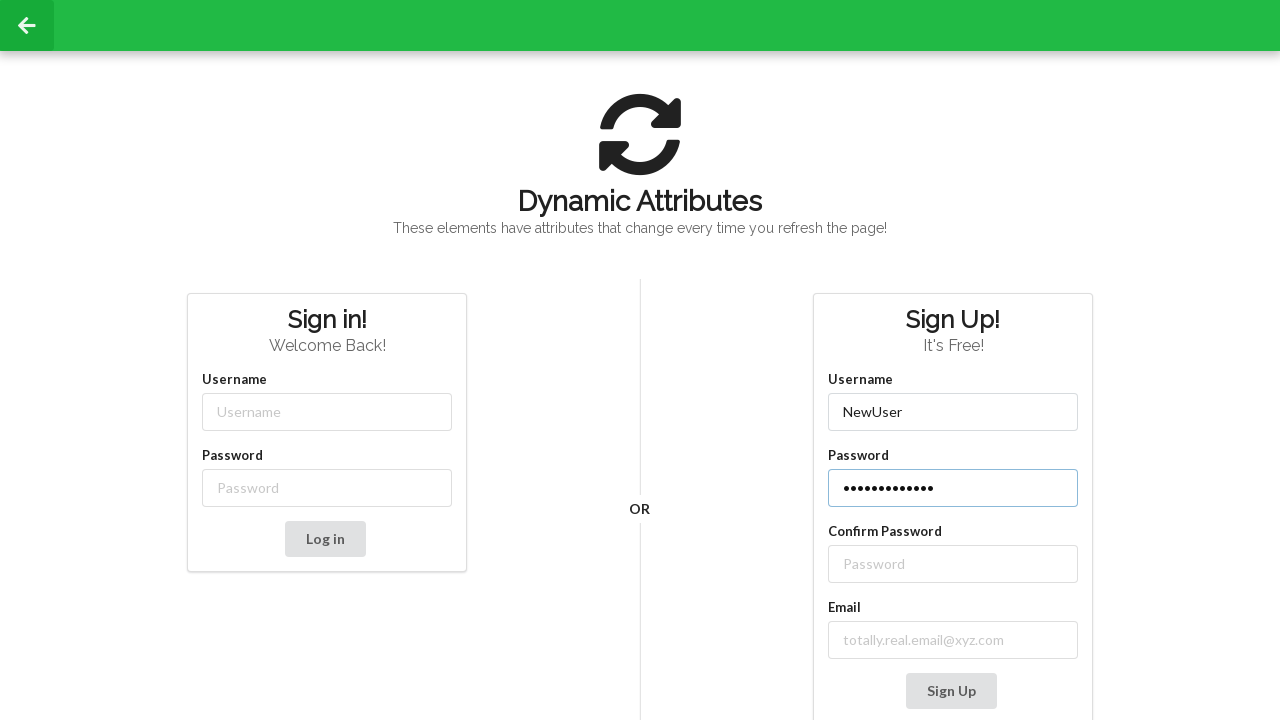

Filled confirm password field with 'SecurePass789' on //label[text()='Confirm Password']/following-sibling::input
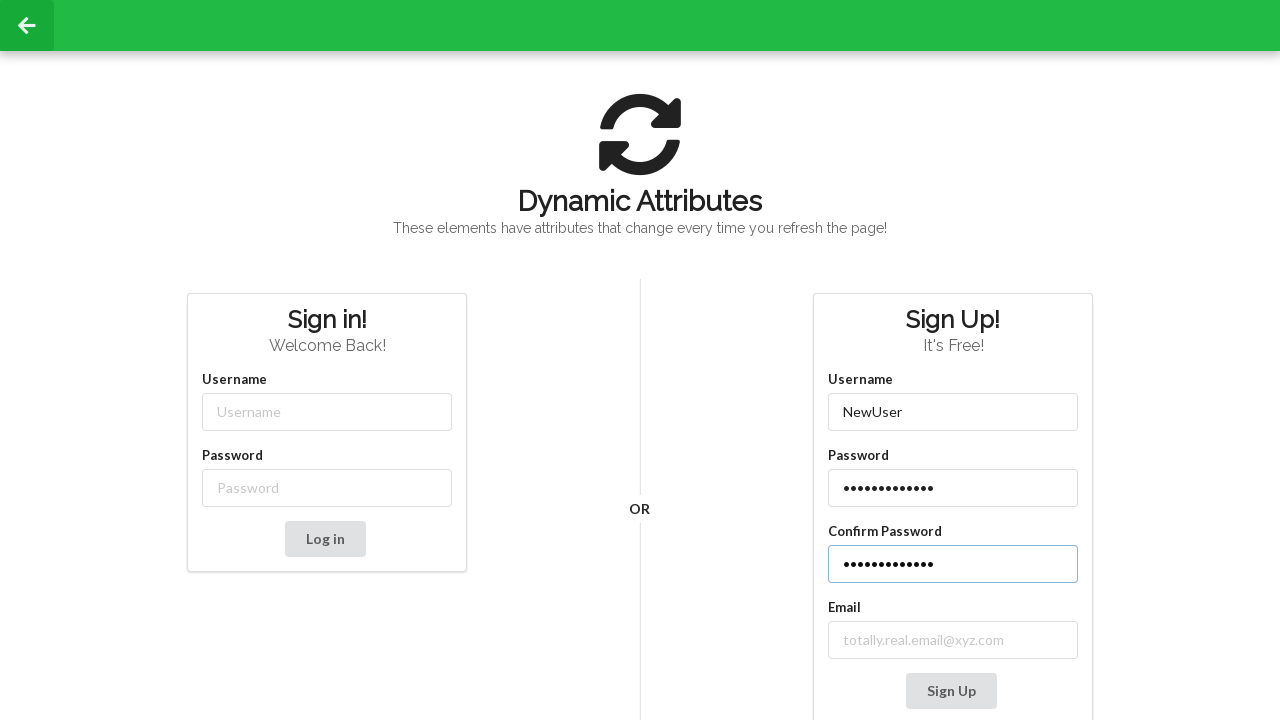

Filled email field with 'testuser_742@example.com' on //label[contains(text(), 'mail')]/following-sibling::input
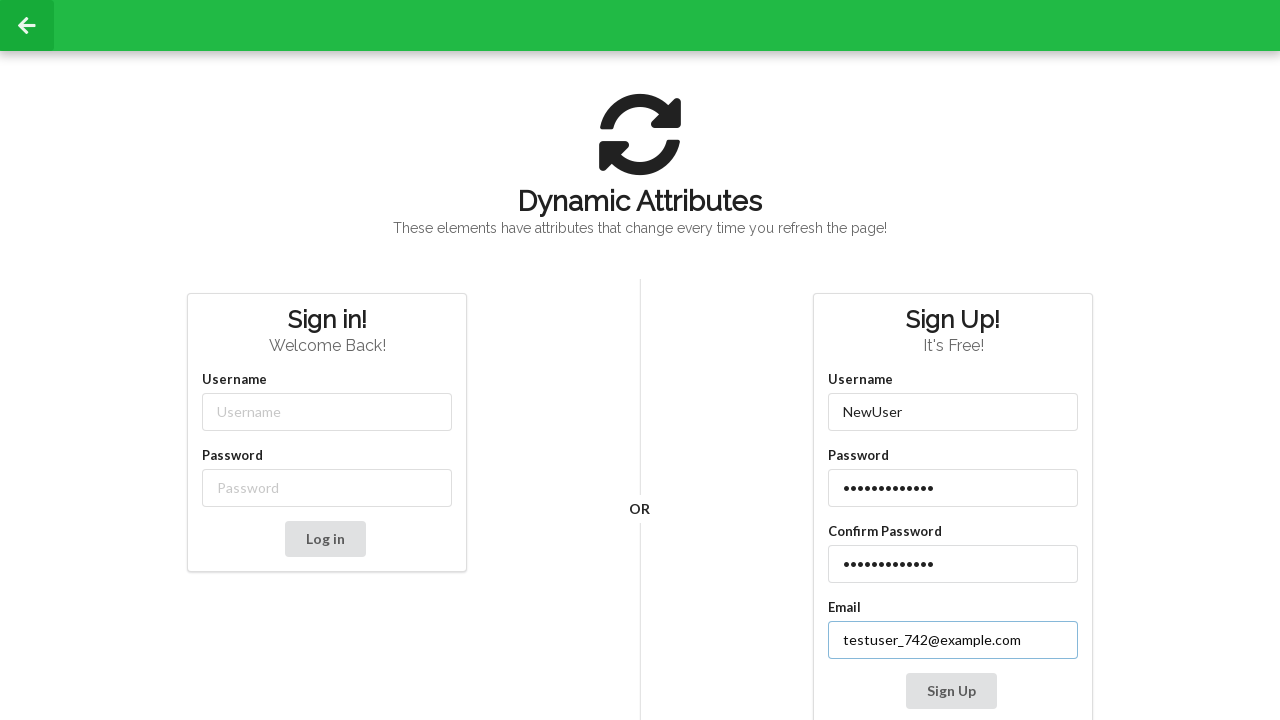

Clicked Sign Up button to submit the form at (951, 691) on xpath=//button[contains(text(), 'Sign Up')]
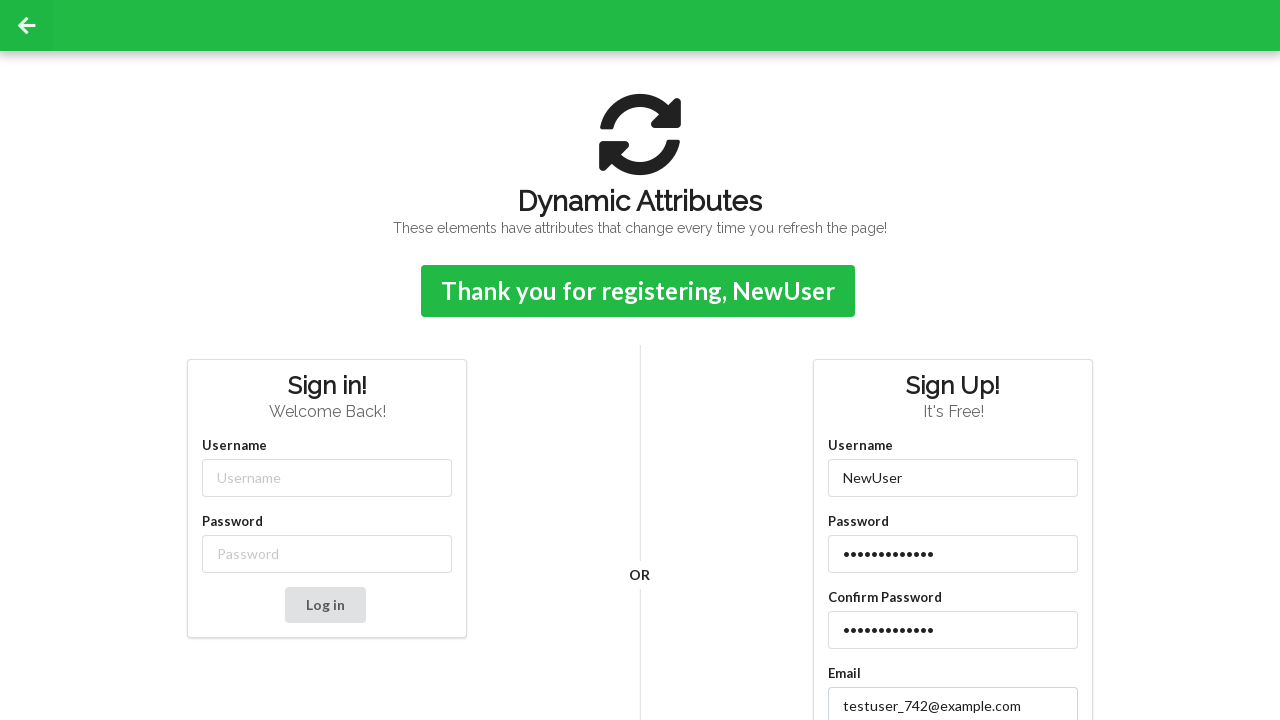

Form submission confirmed - confirmation message appeared
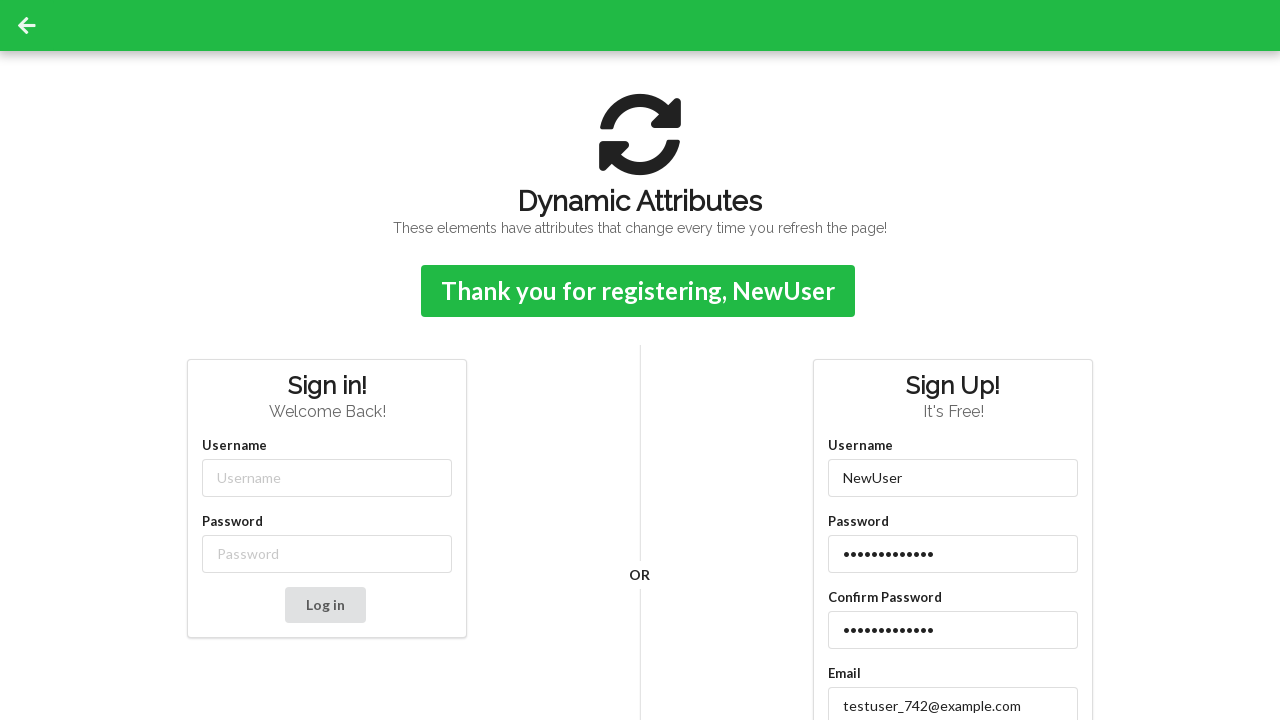

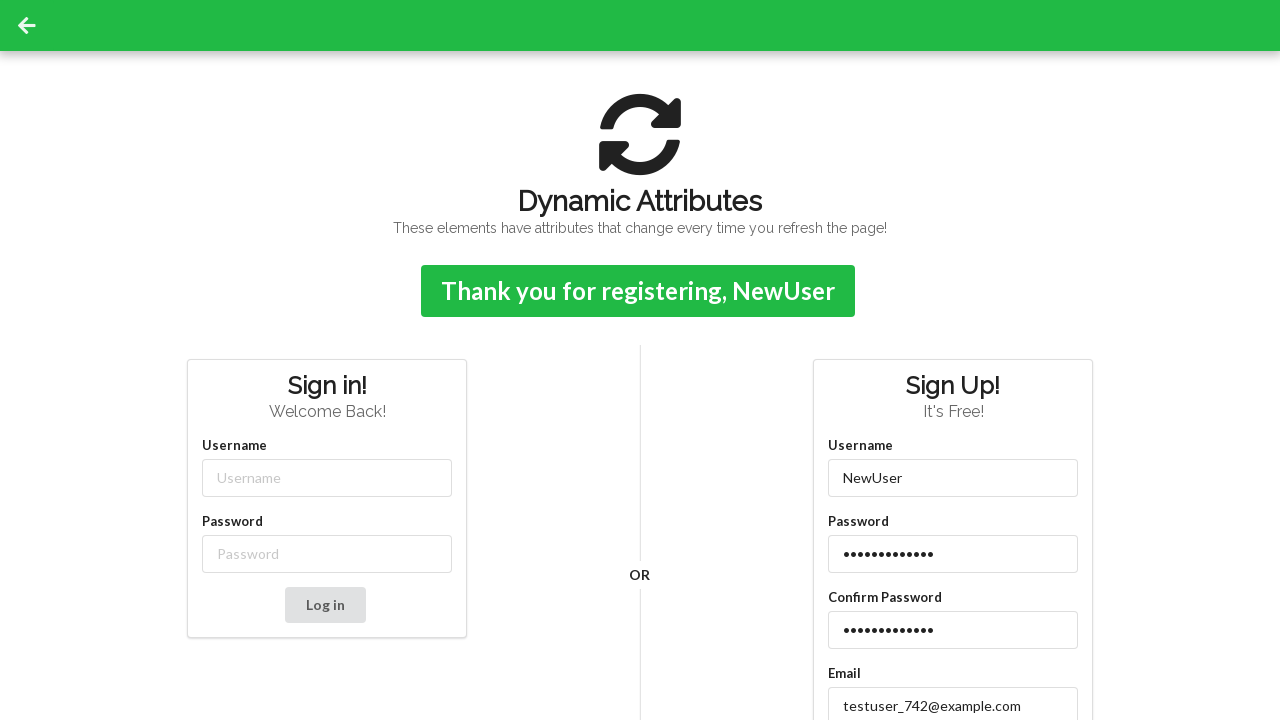